Tests search with invalid product name to verify error message when no matches are found

Starting URL: https://www.bewakoof.com/

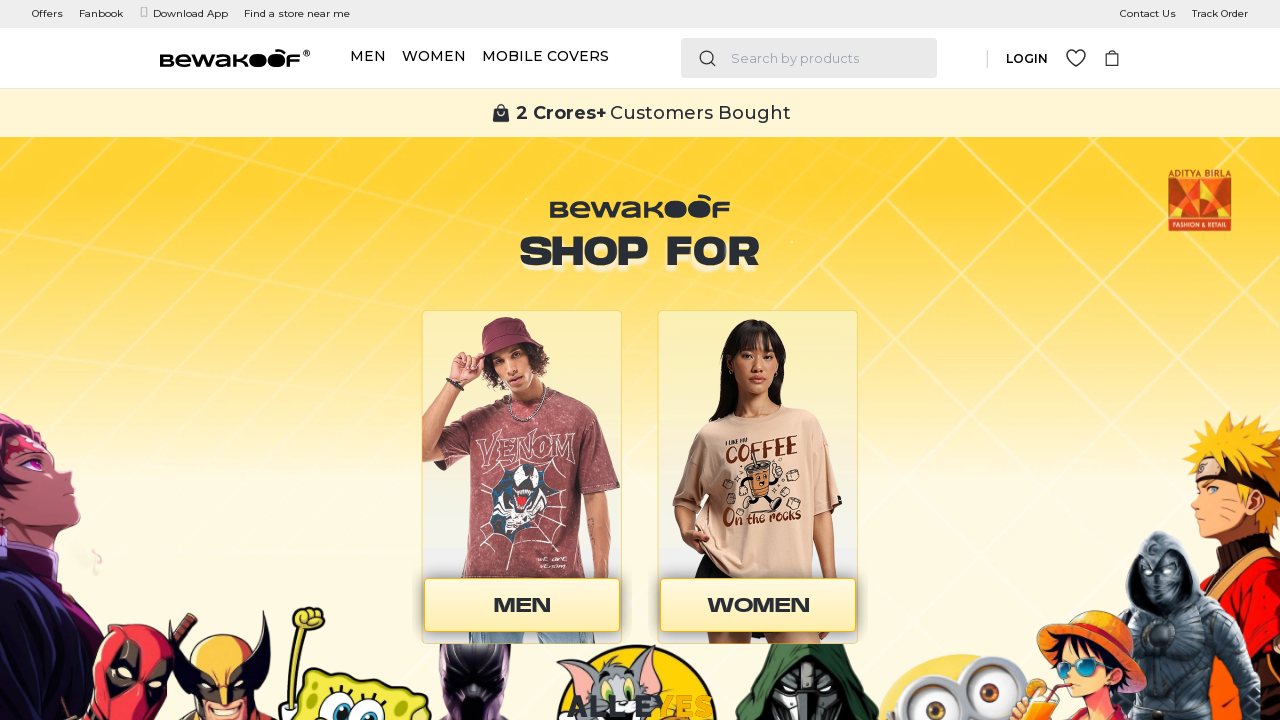

Filled search field with invalid product name 'vegetable' on input[type='search']
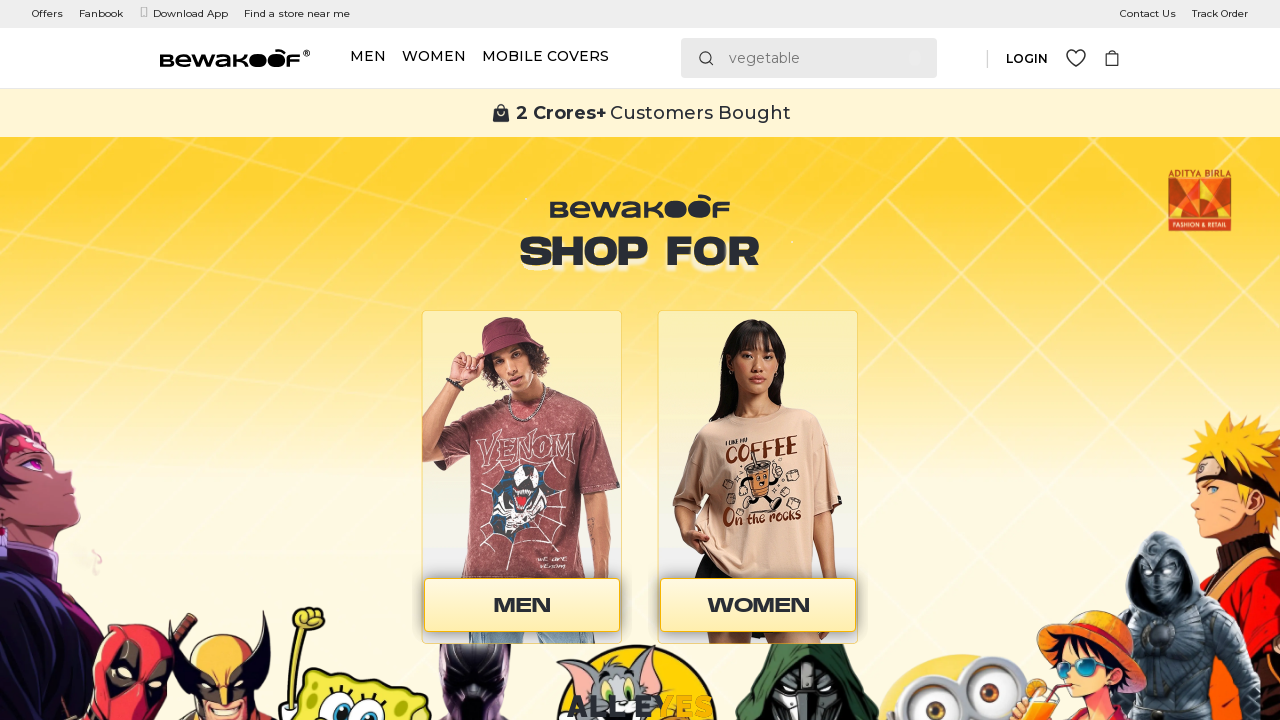

Pressed Enter to submit search for 'vegetable' on input[type='search']
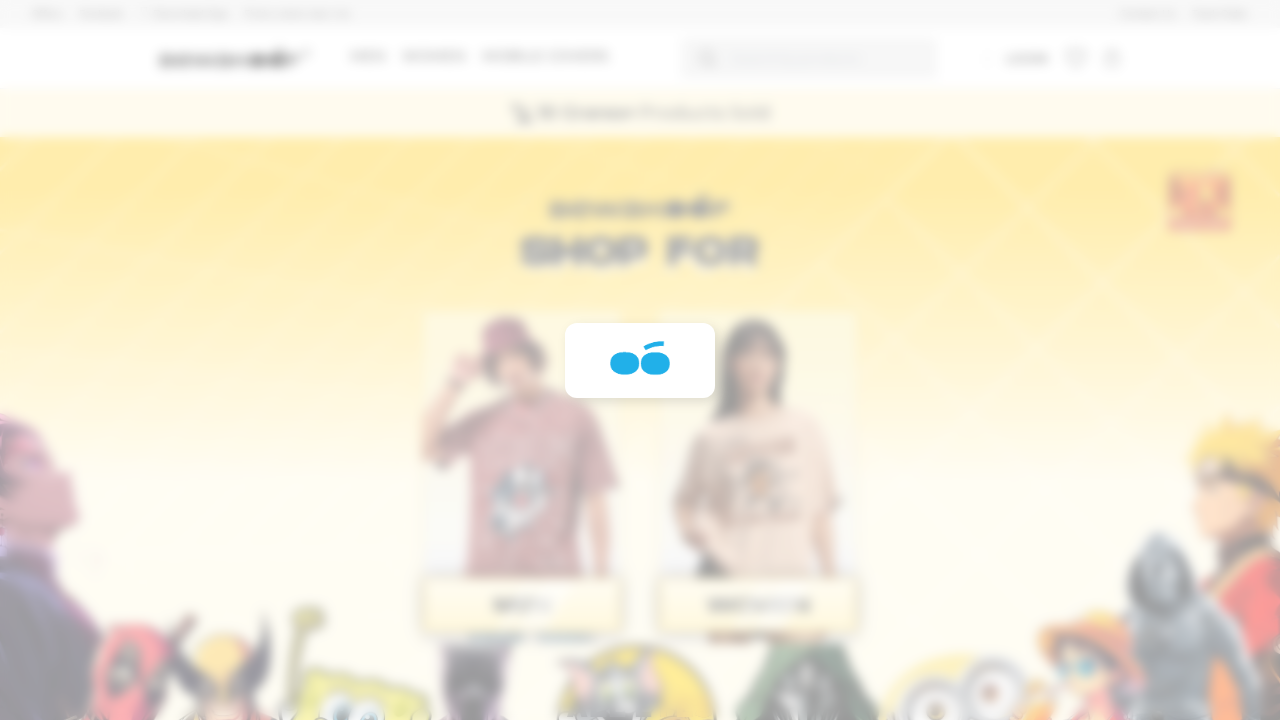

Waited for page to load and network to be idle after search
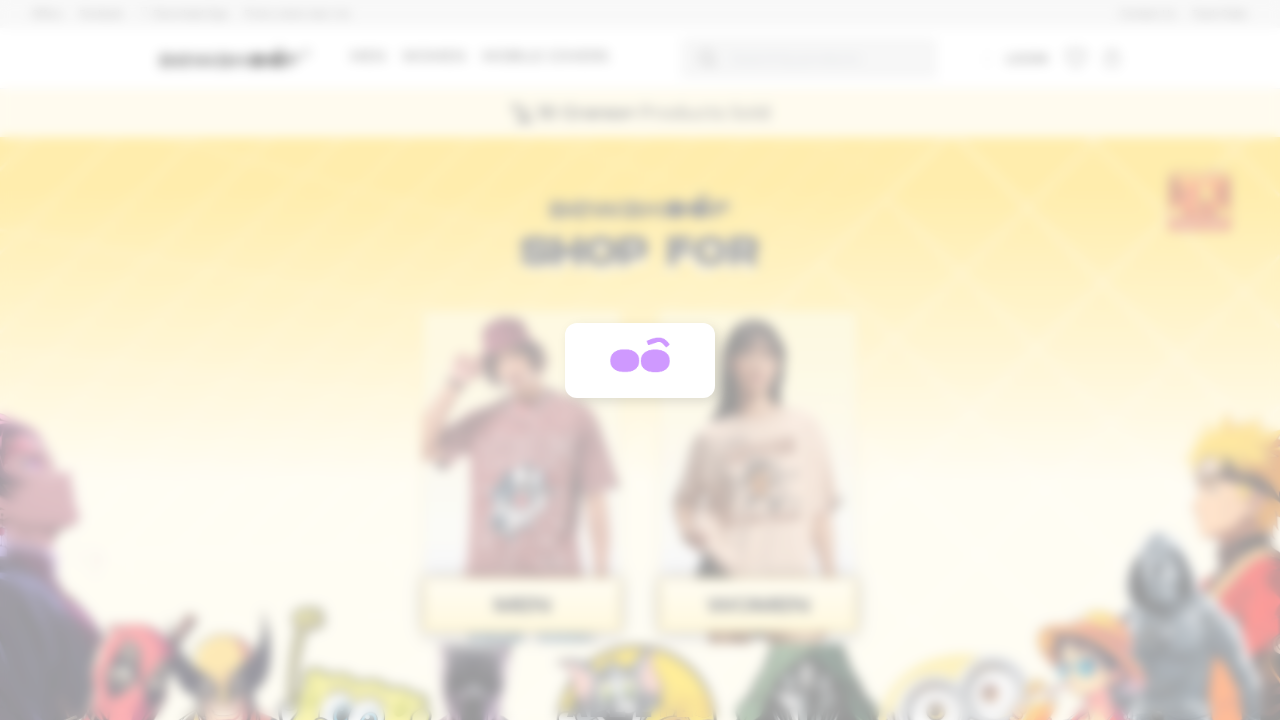

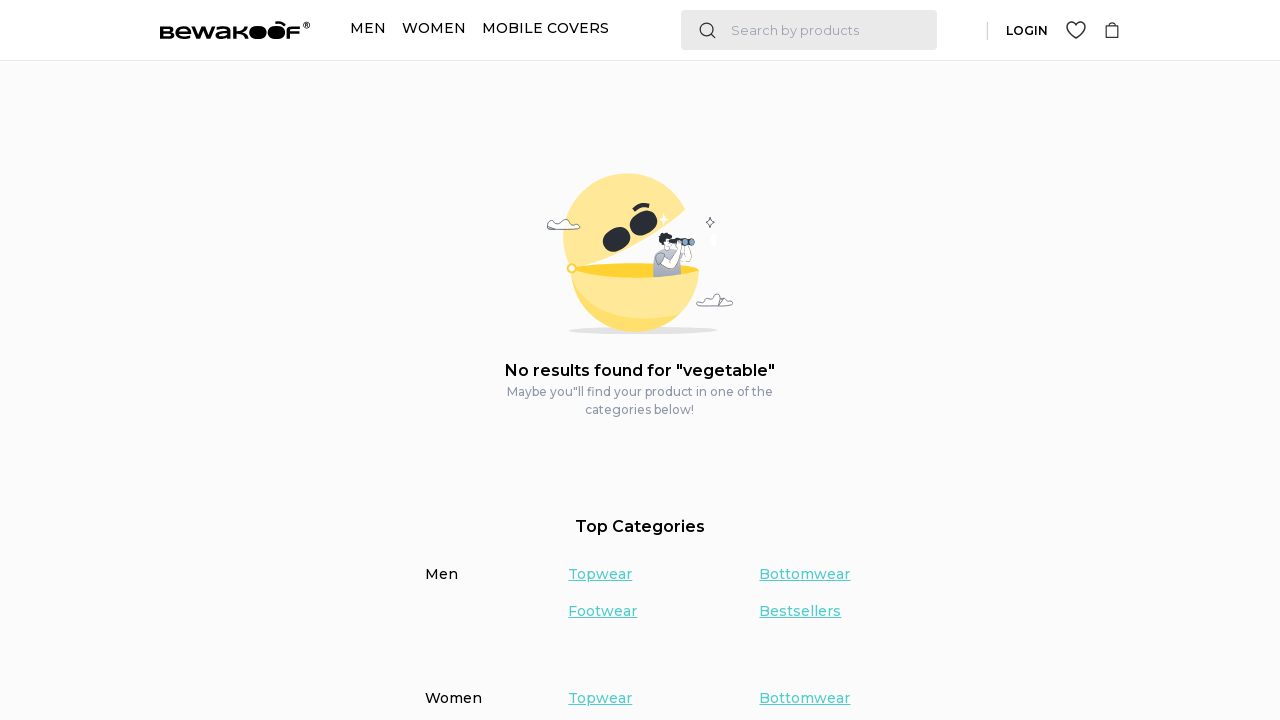